Tests calendar date picker functionality by clicking on the datepicker input field and selecting a specific date (day 25) from the calendar popup.

Starting URL: http://seleniumpractise.blogspot.com/2016/08/how-to-handle-calendar-in-selenium.html

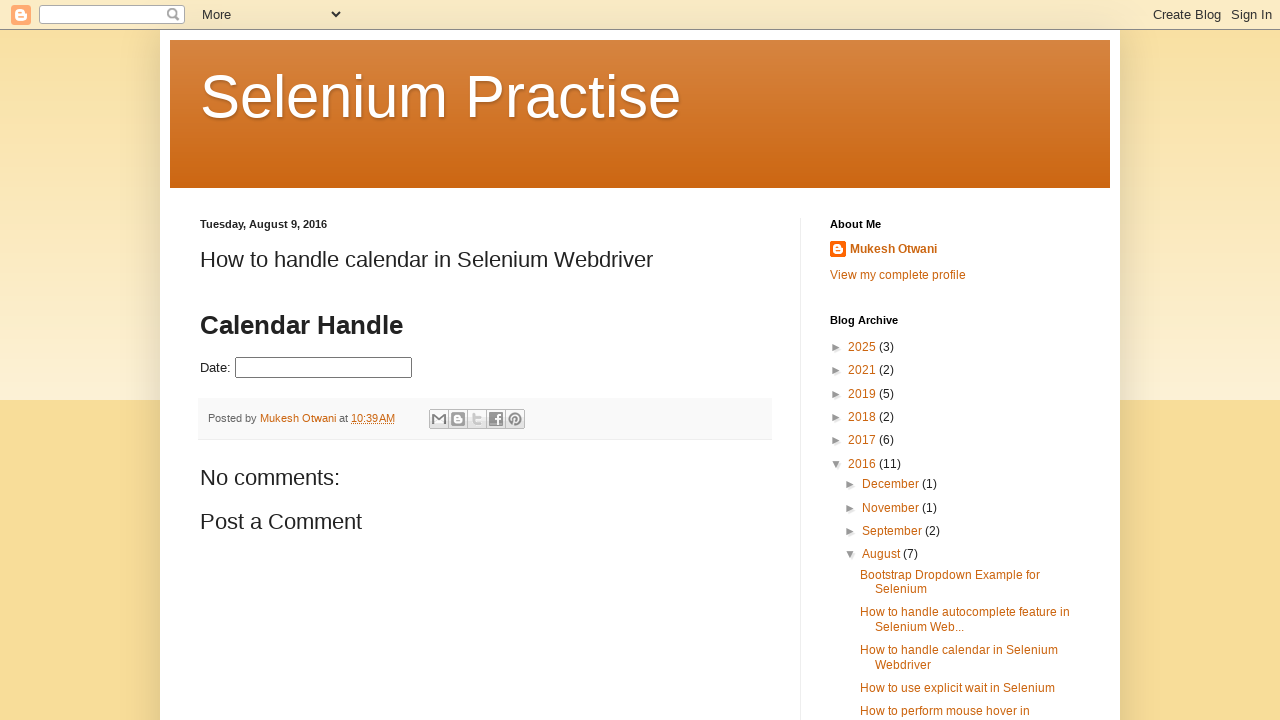

Clicked on the datepicker input field to open the calendar at (324, 368) on #datepicker
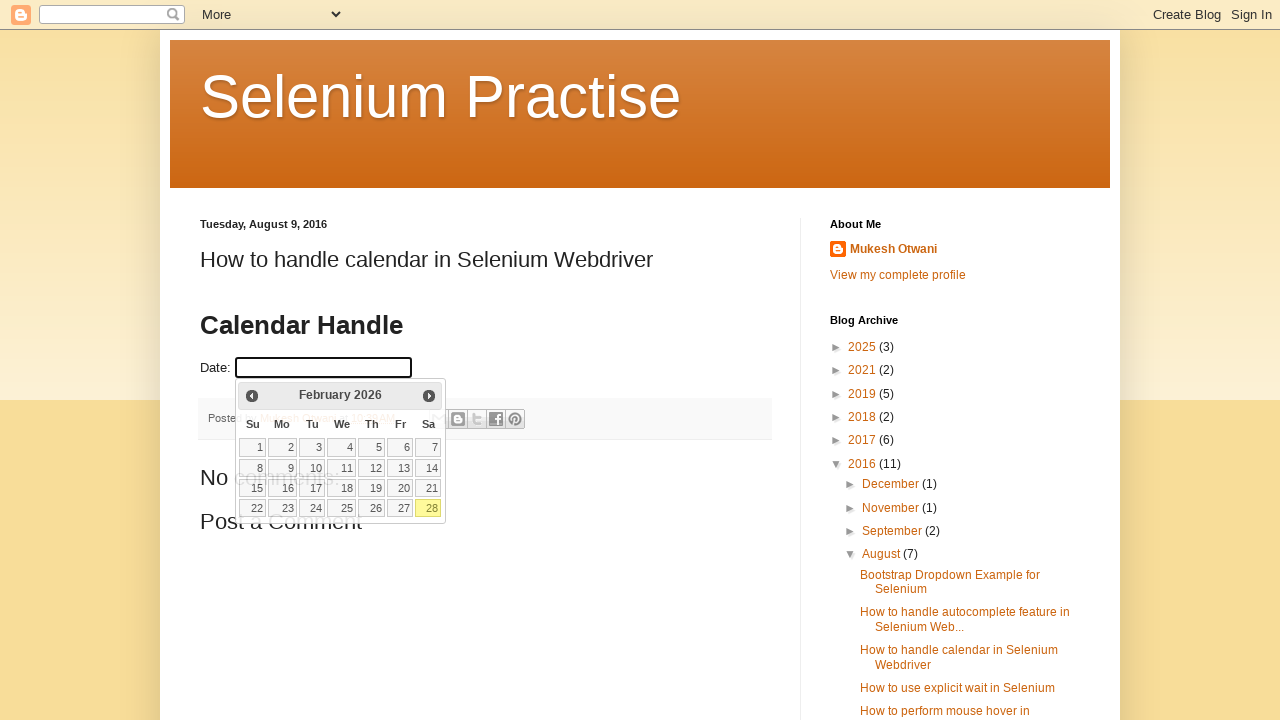

Calendar popup appeared and loaded
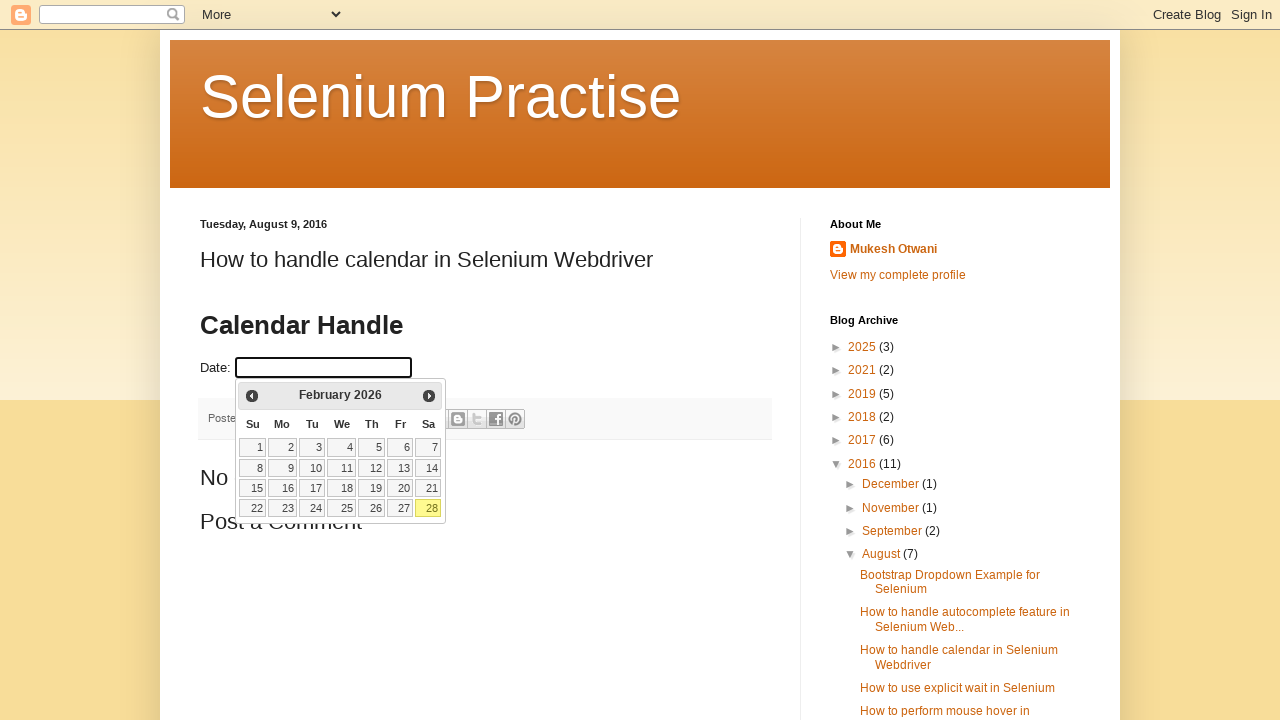

Selected day 25 from the calendar at (342, 508) on table.ui-datepicker-calendar a >> nth=24
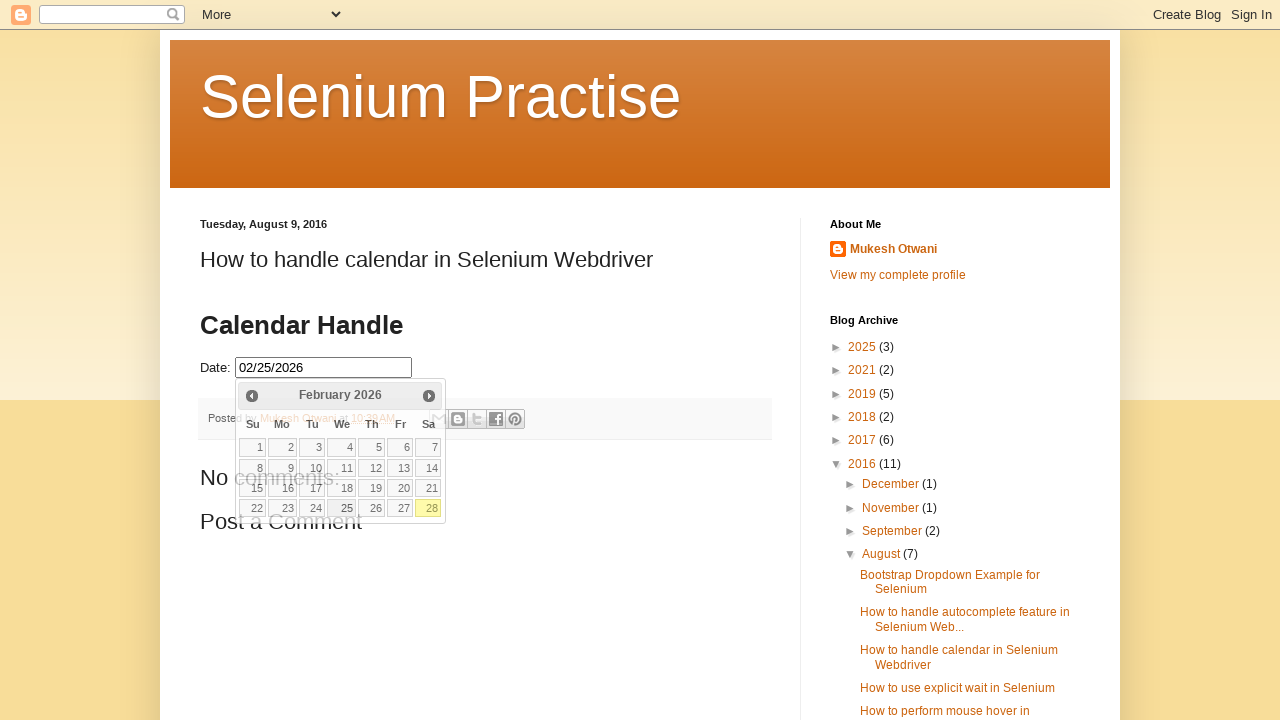

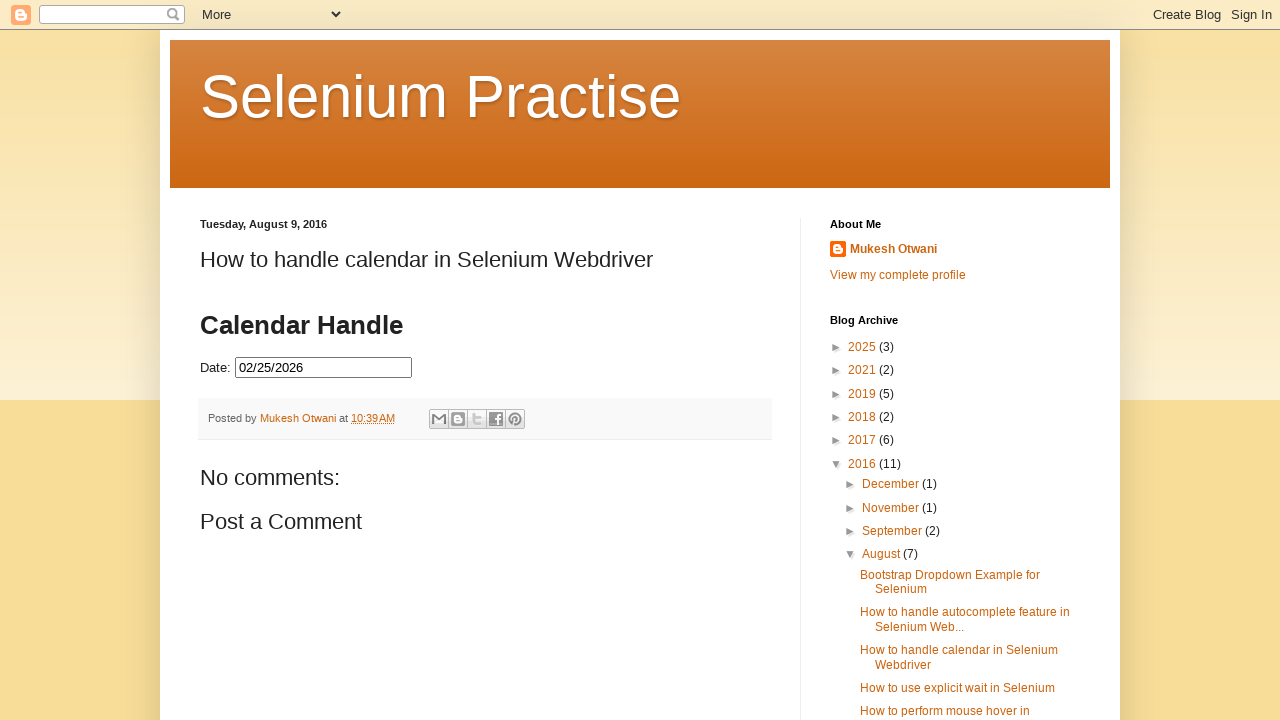